Tests navigation between pages by clicking the repeater link and verifying the URL changes

Starting URL: https://paul-hammant.github.io/ngWebDriver-test-harness/index.html

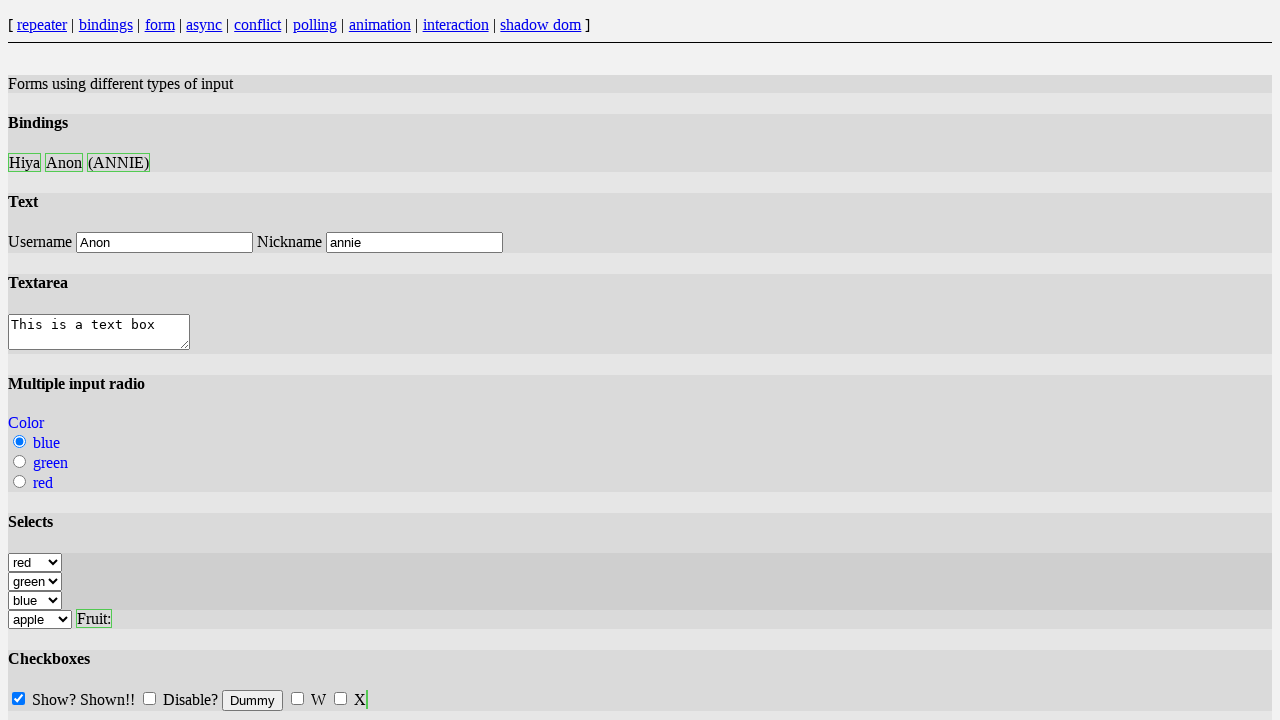

Page loaded and network idle
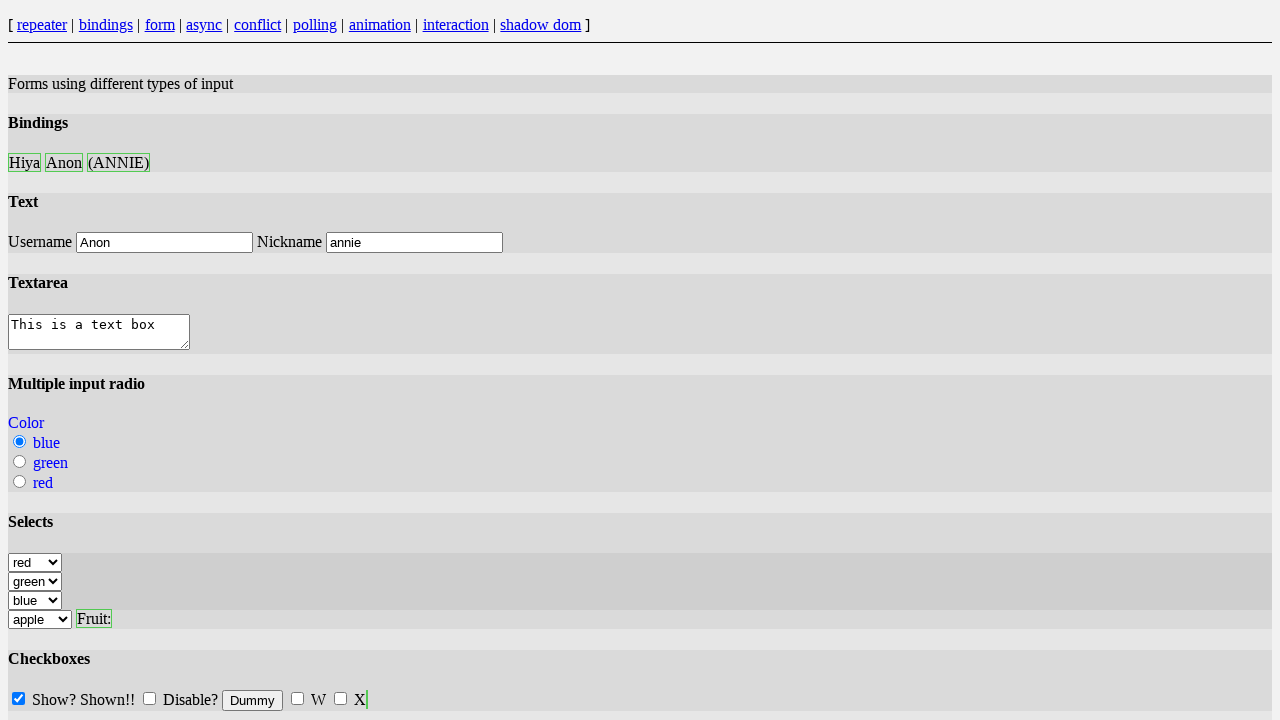

Clicked repeater link at (42, 24) on a:has-text('repeater')
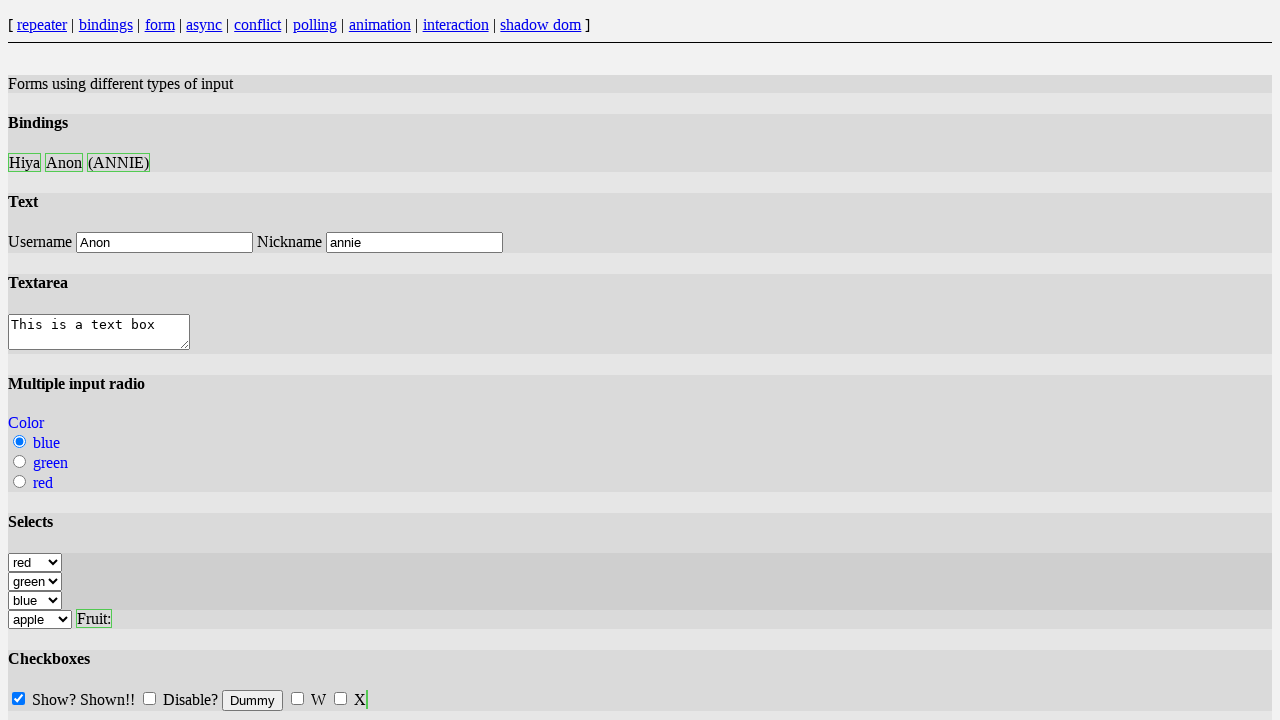

Navigation completed and network idle
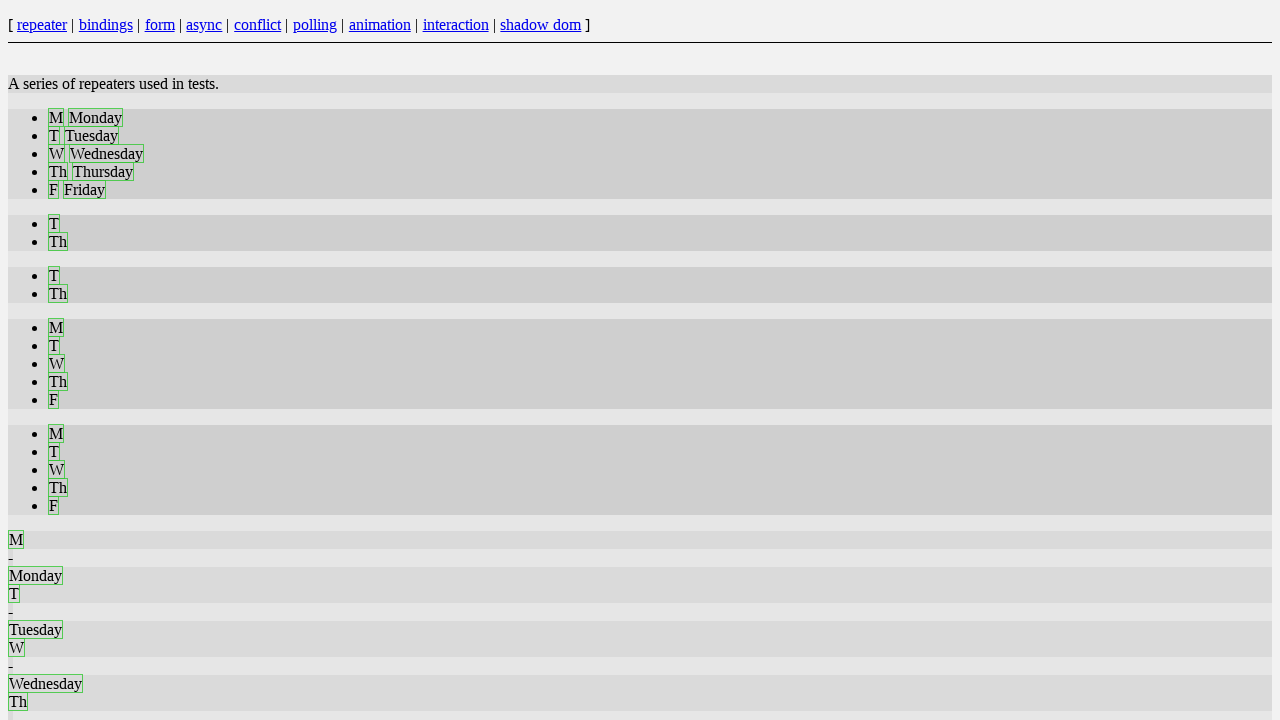

URL changed to /repeater as expected
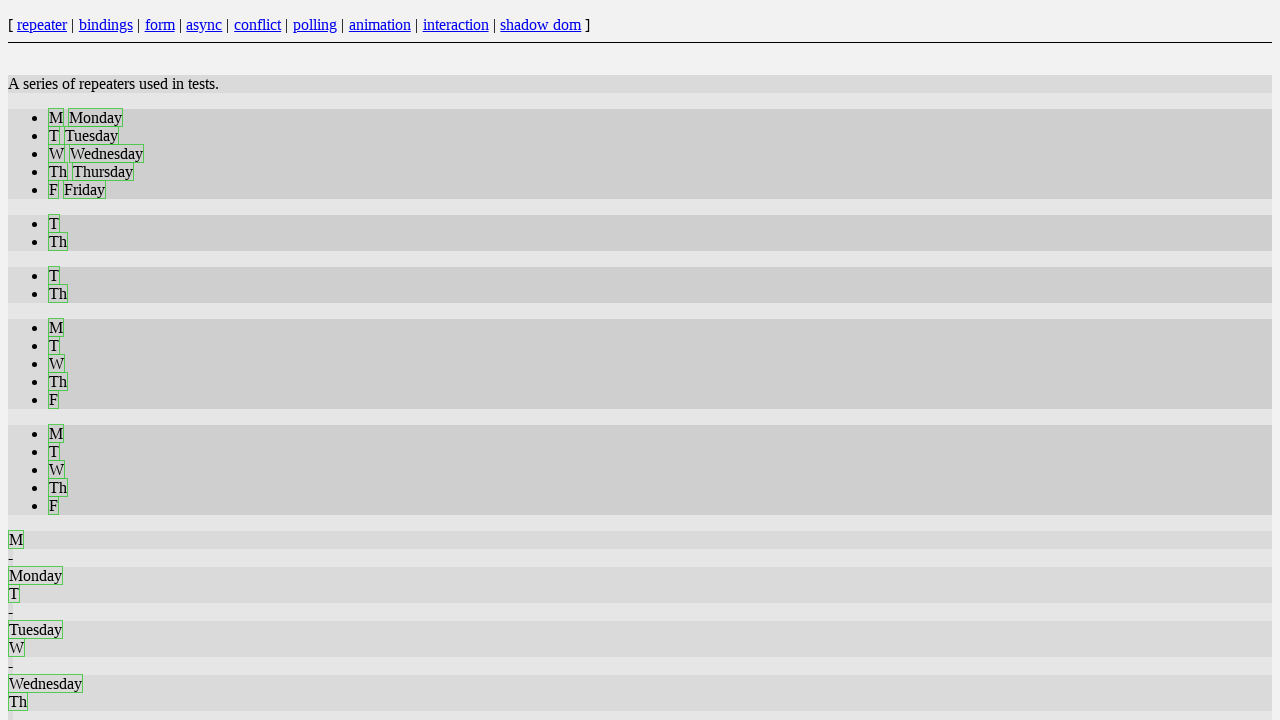

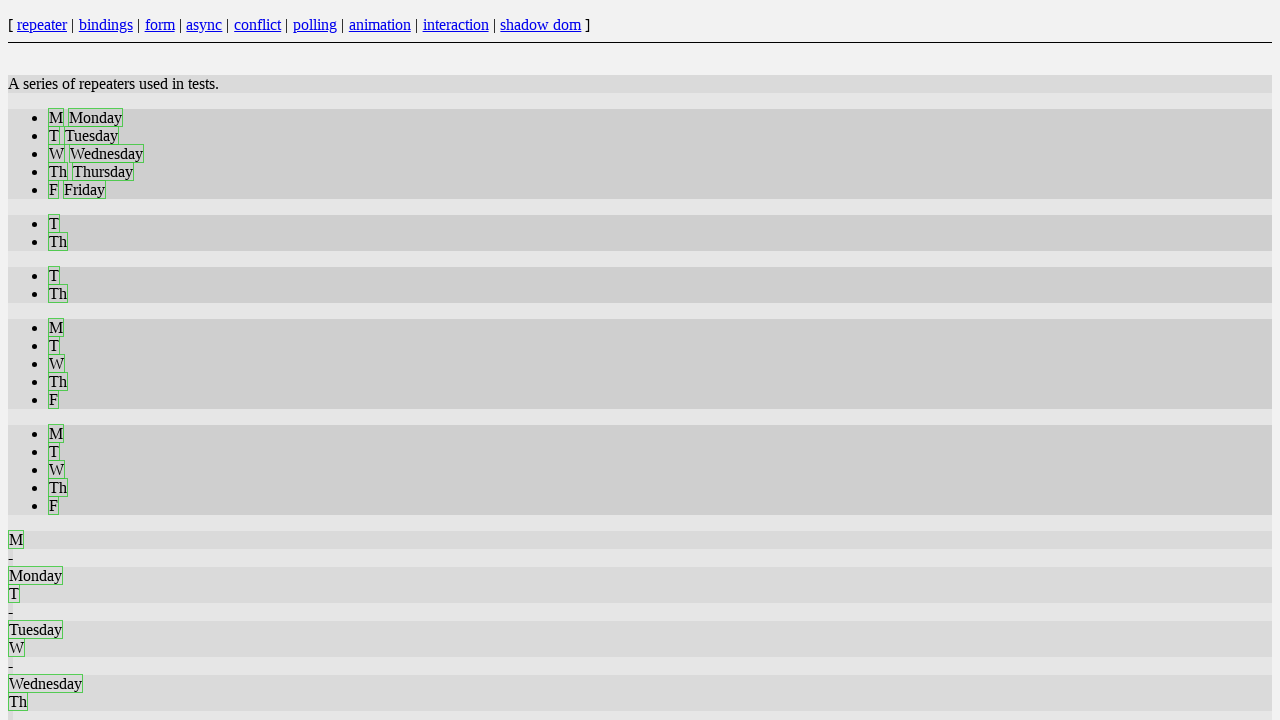